Tests a simple form by filling in first name, last name, city, and country fields using various locator strategies, then submits the form

Starting URL: http://suninjuly.github.io/simple_form_find_task.html

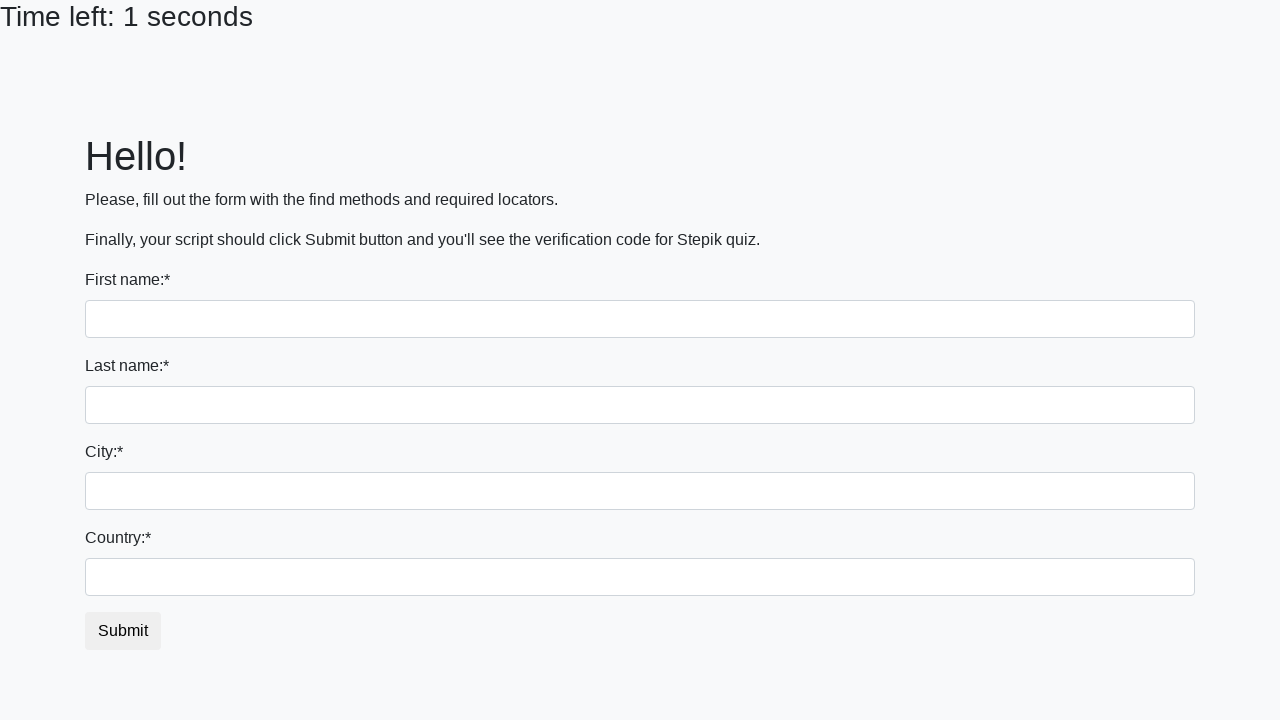

Filled first name field with 'Ivan' on input
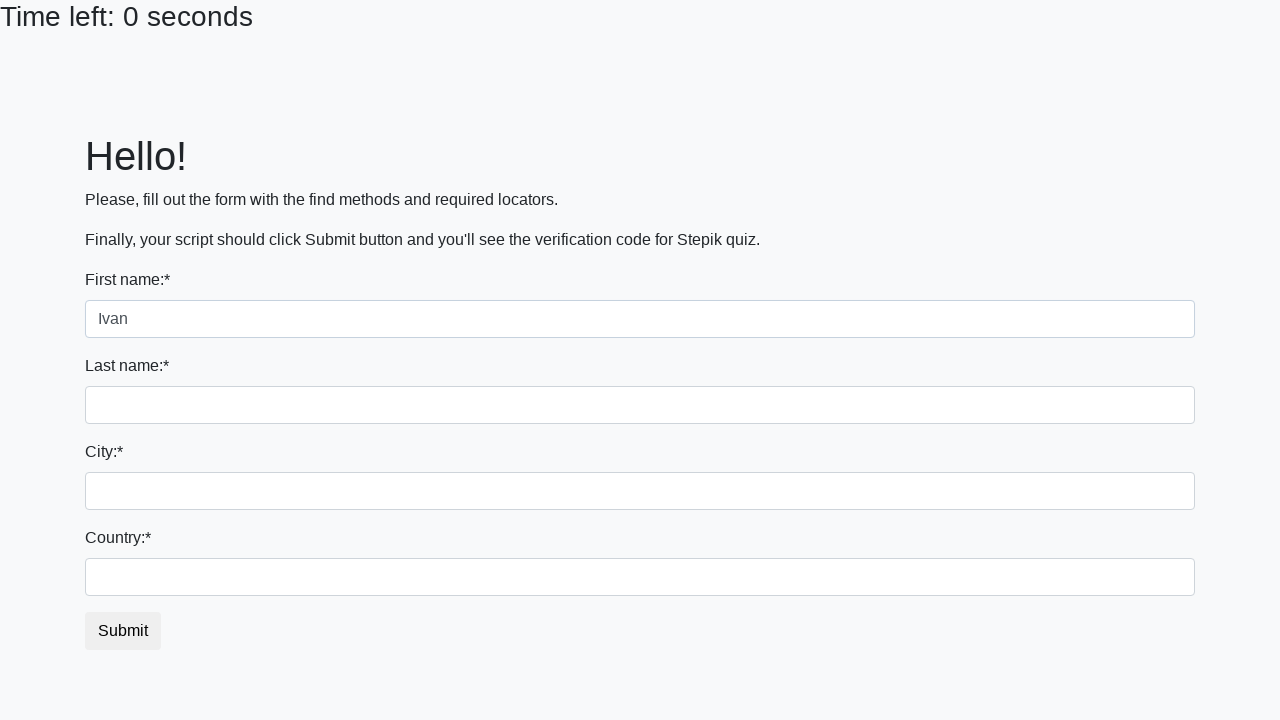

Filled last name field with 'Petrov' on input[name='last_name']
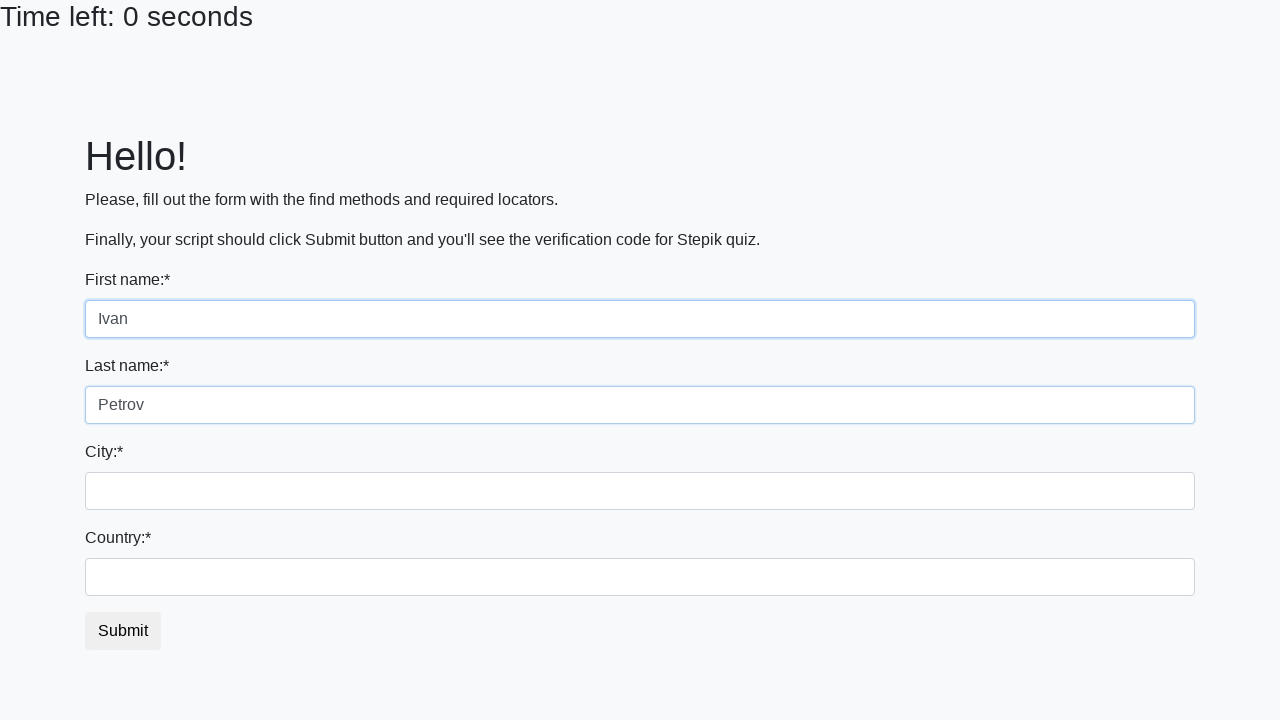

Filled city field with 'Smolensk' on .form-control.city
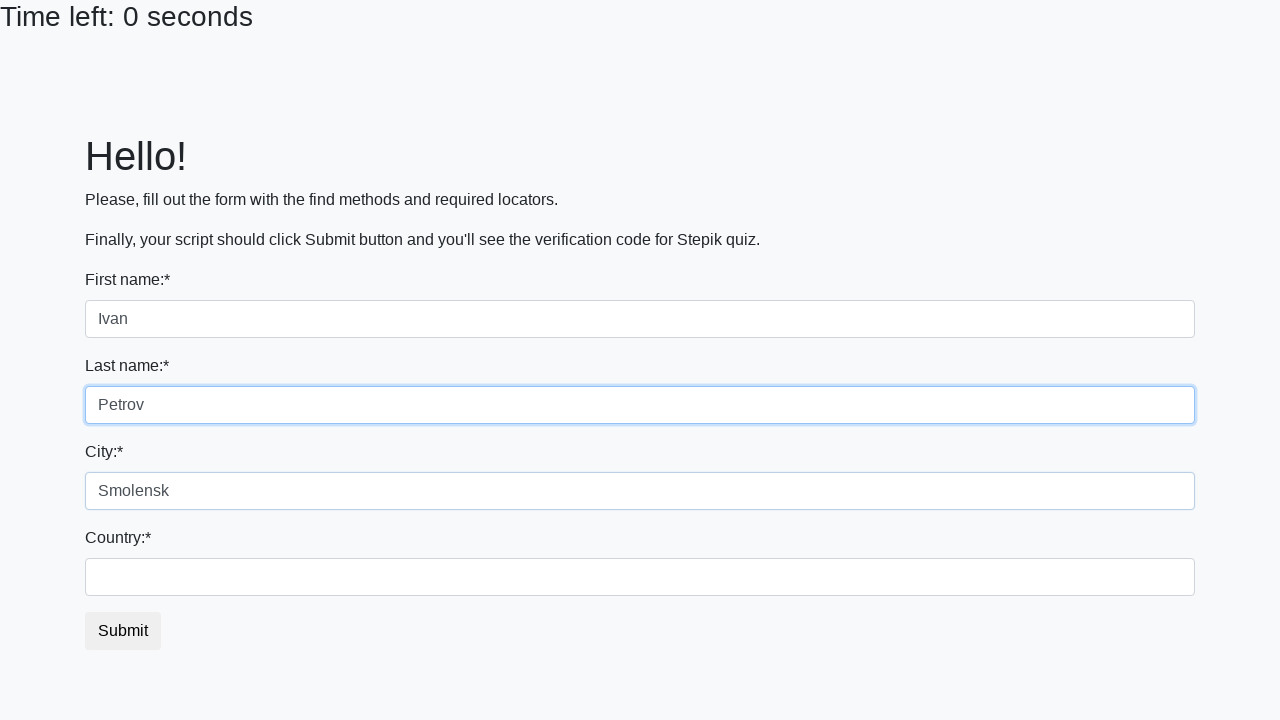

Filled country field with 'Russia' on #country
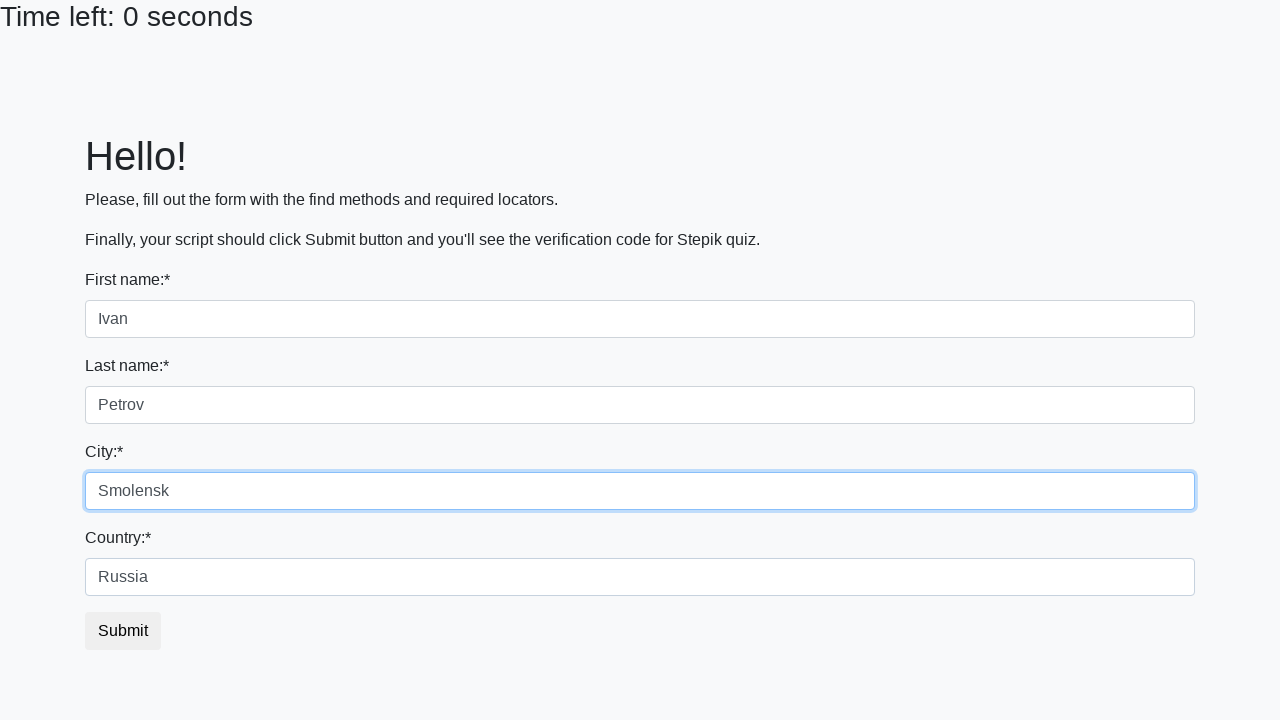

Clicked submit button to submit the form at (123, 631) on button.btn
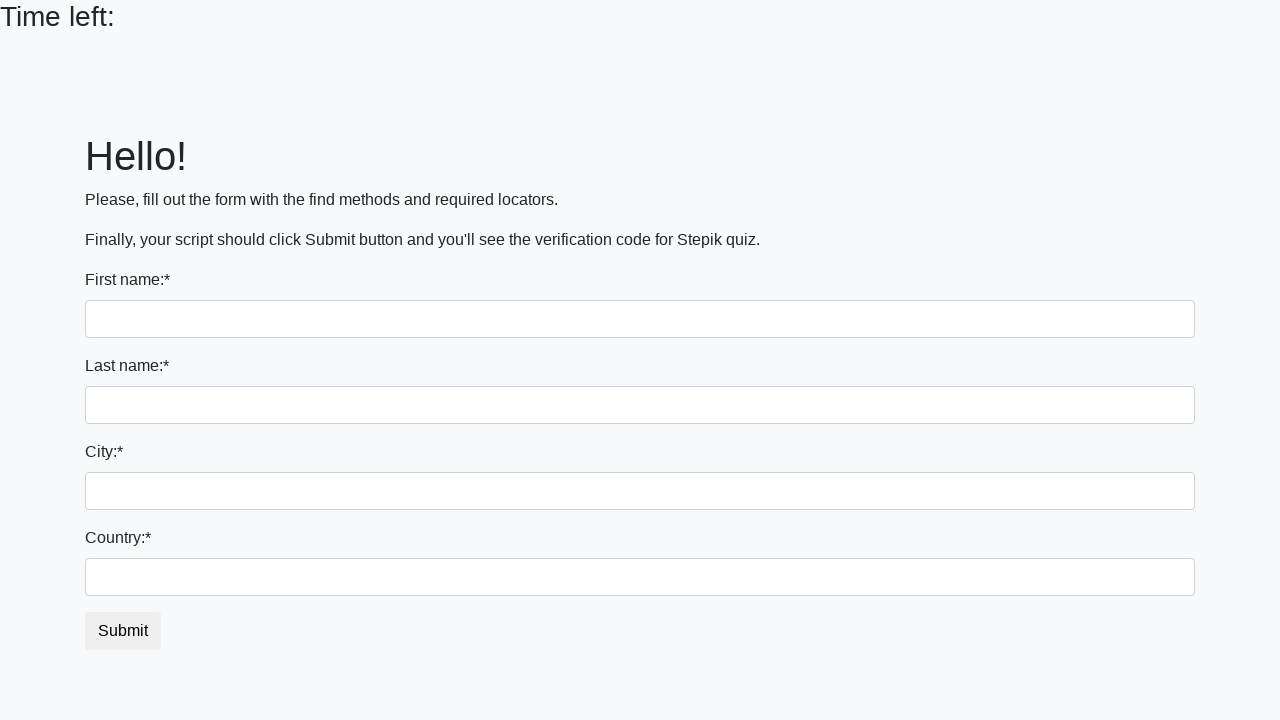

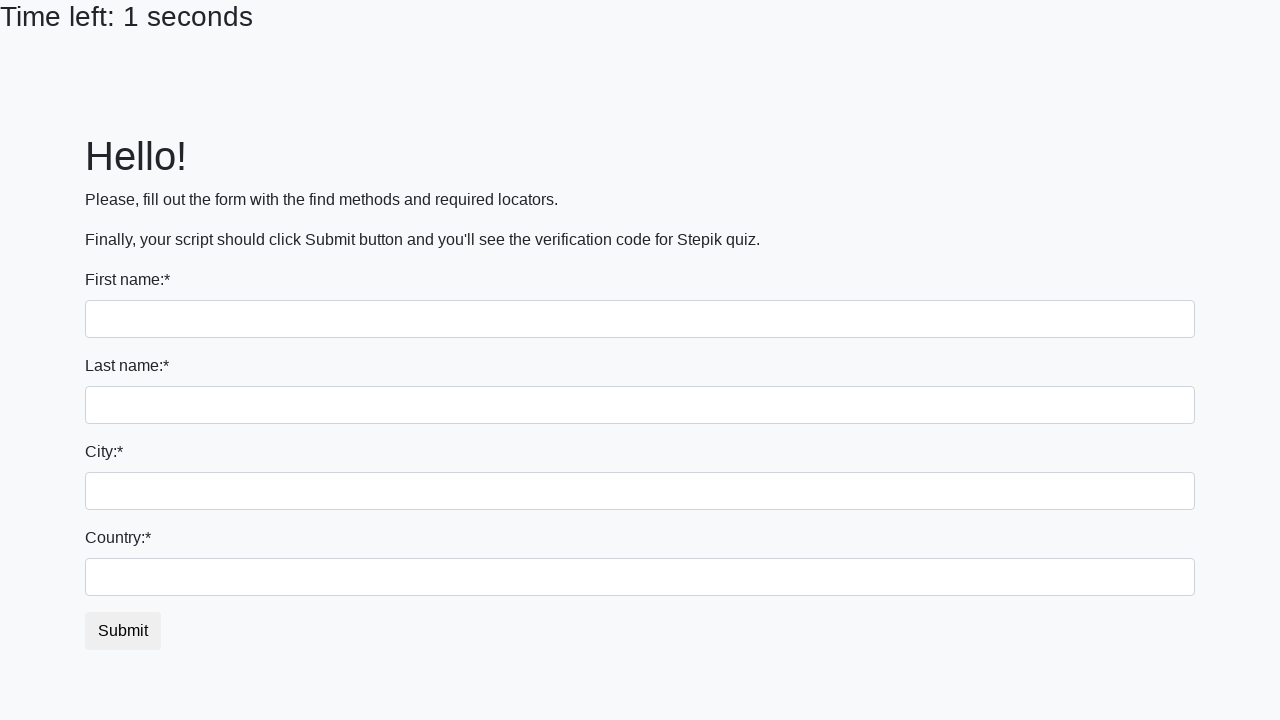